Verifies that the stories feed section is visible on the Pikabu homepage

Starting URL: https://pikabu.ru/

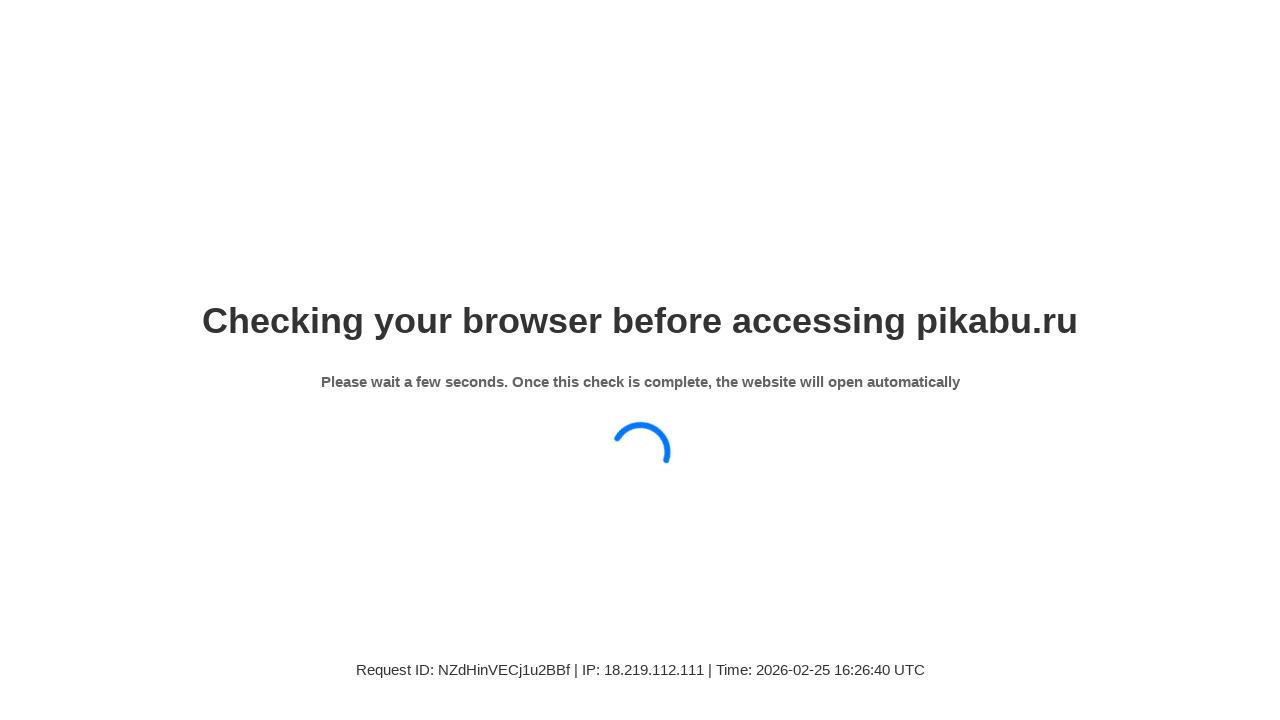

Stories feed section became visible on Pikabu homepage
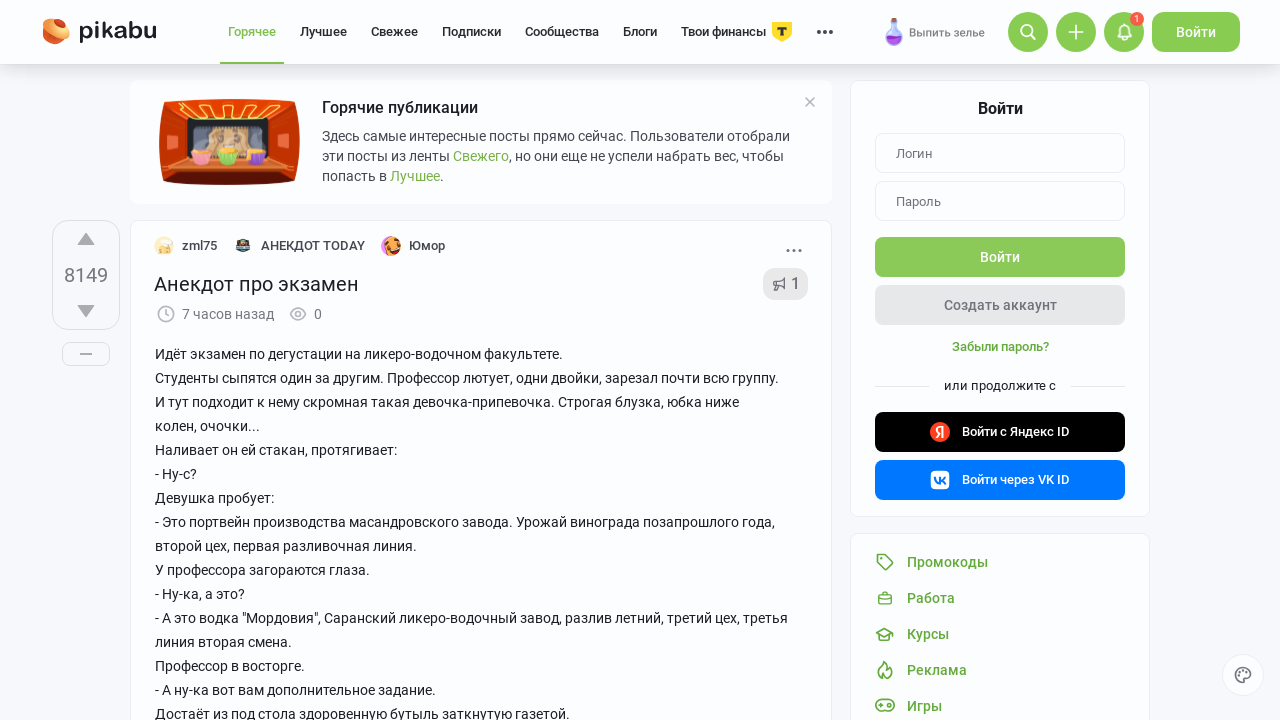

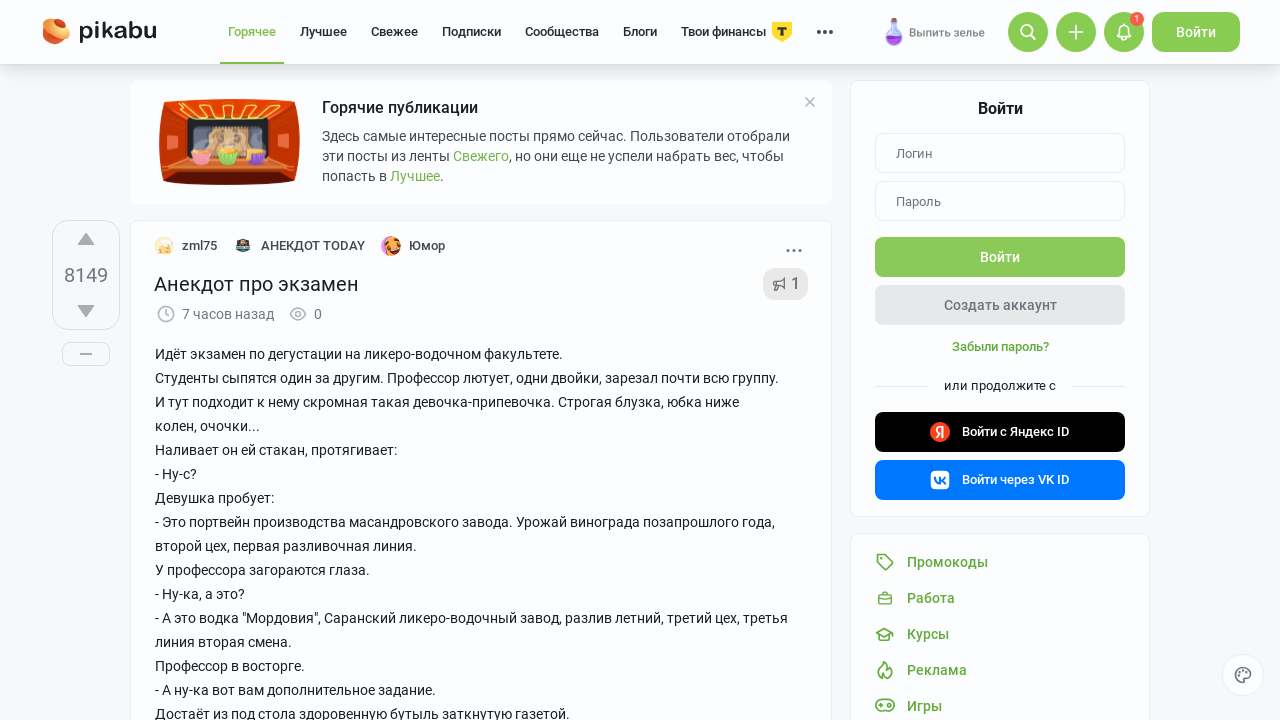